Tests radio button functionality by selecting different options and verifying the final selection is displayed correctly.

Starting URL: https://acctabootcamp.github.io/site/examples/actions

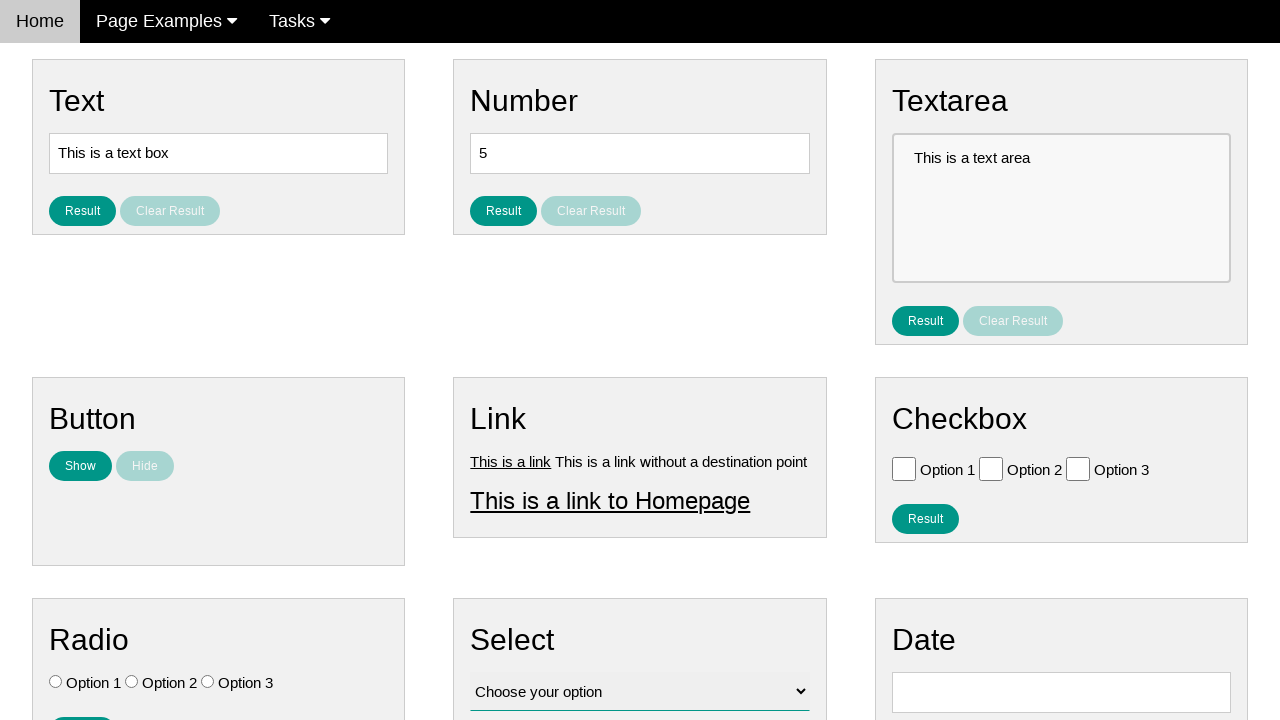

Selected Option 3 radio button at (208, 682) on #vfb-7-3
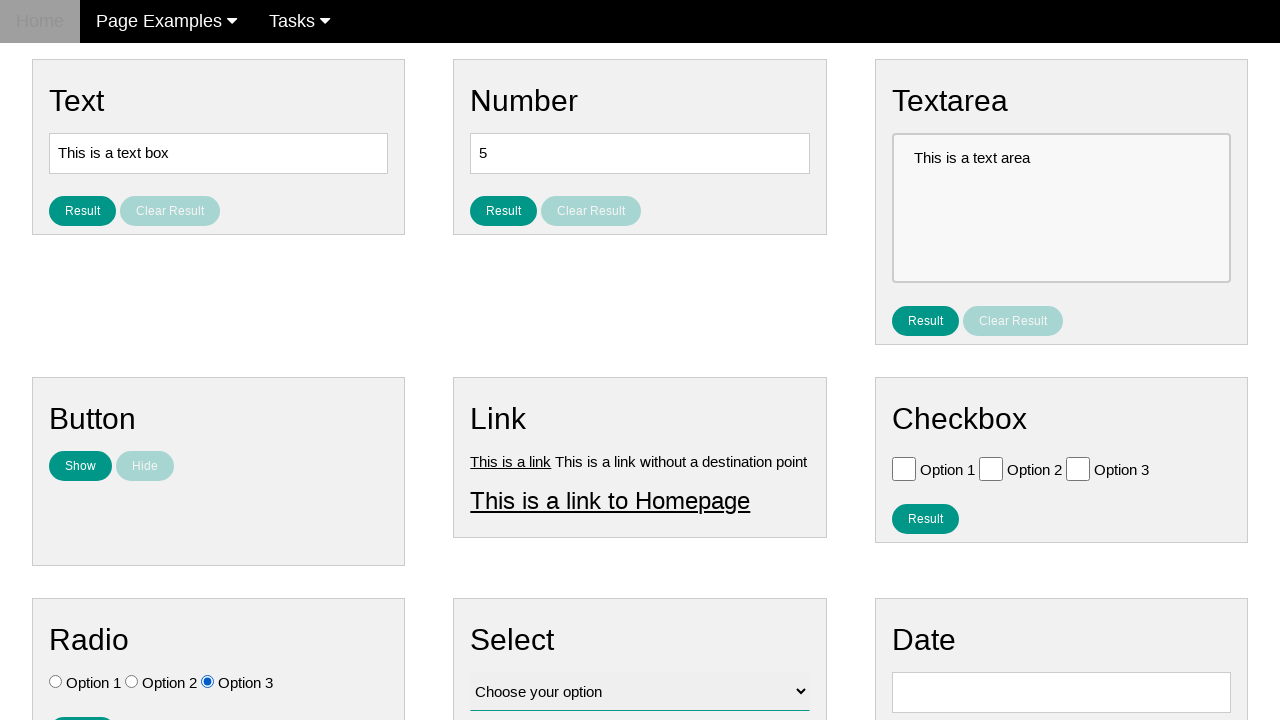

Selected Option 1 radio button to change selection at (56, 682) on #vfb-7-1
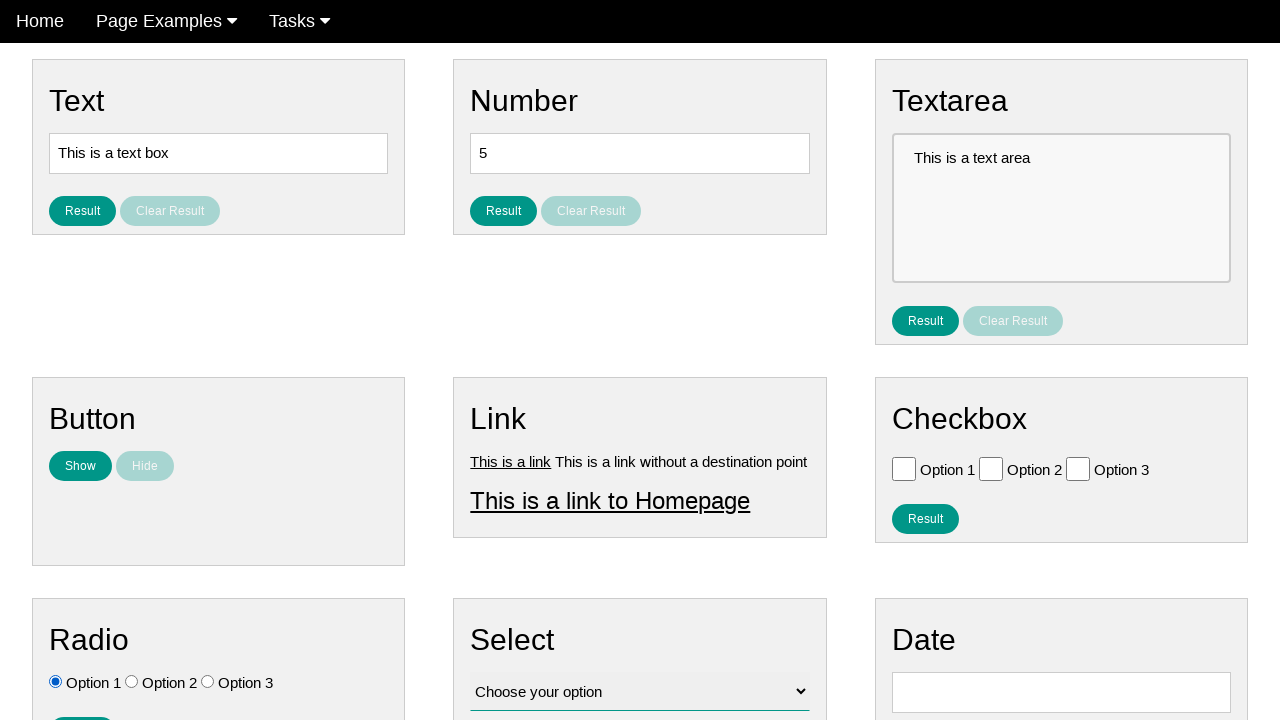

Clicked result button to display selection at (82, 705) on #result_button_ratio
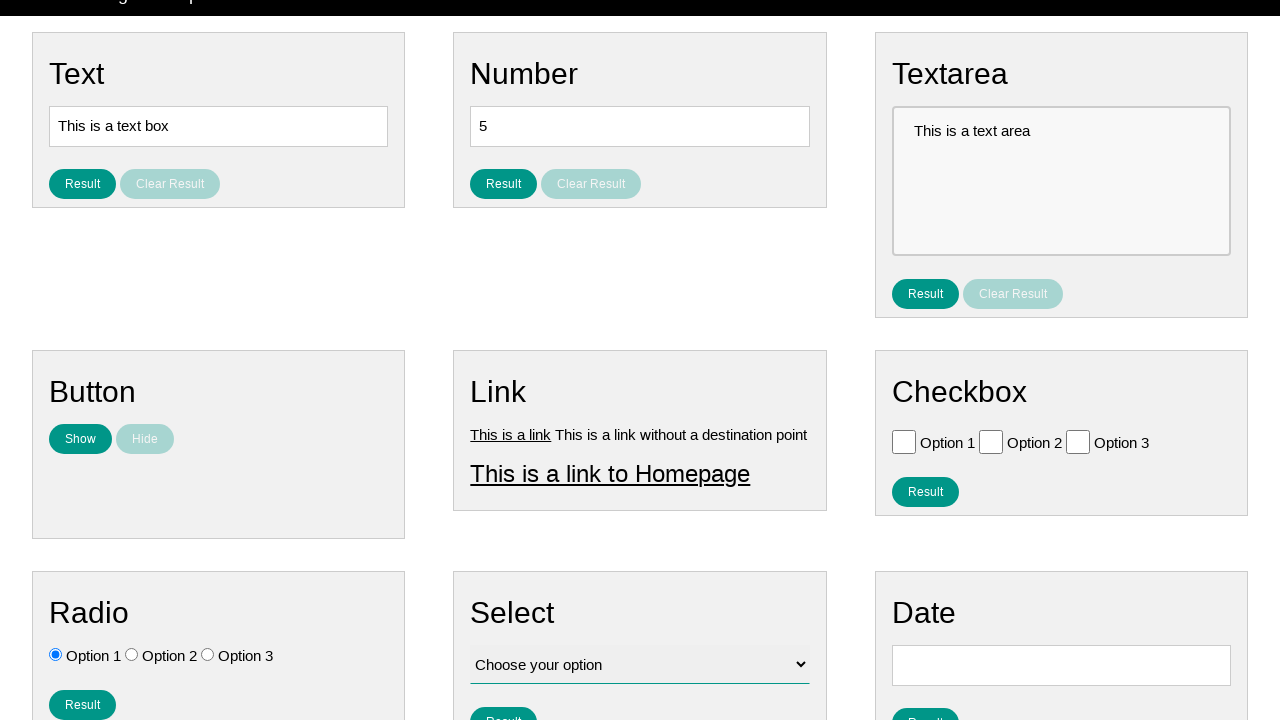

Radio button selection result displayed
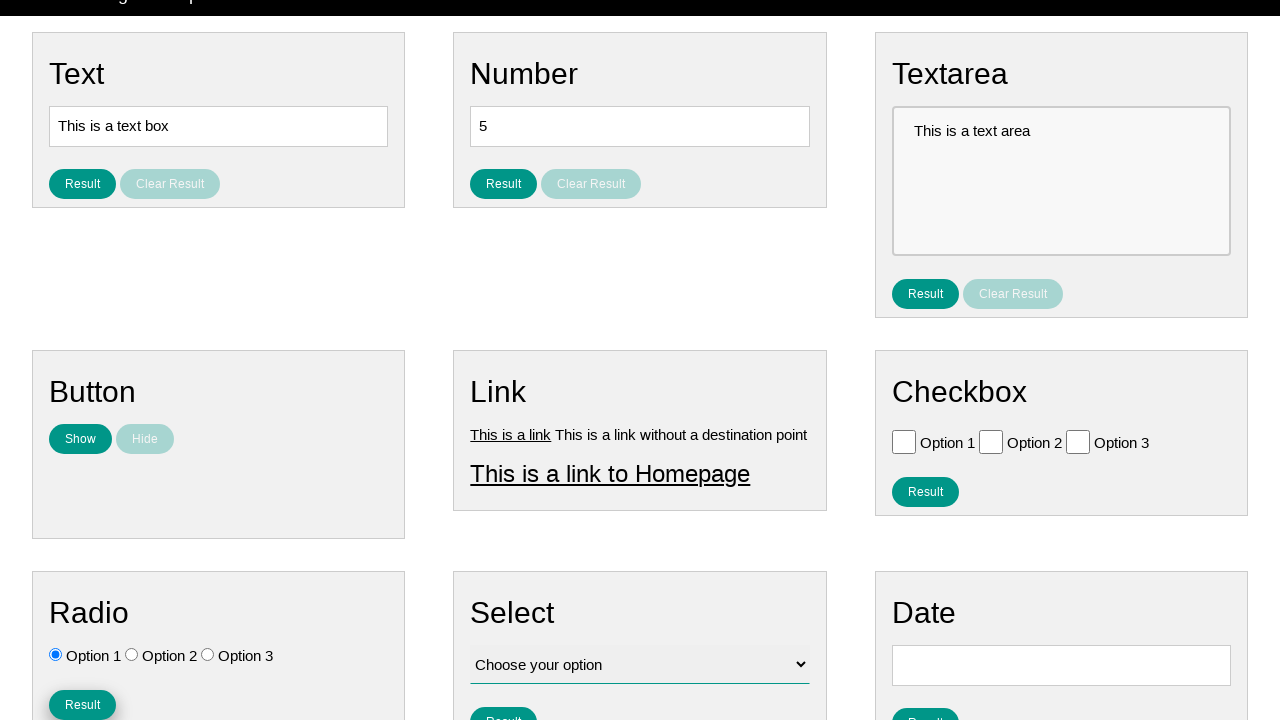

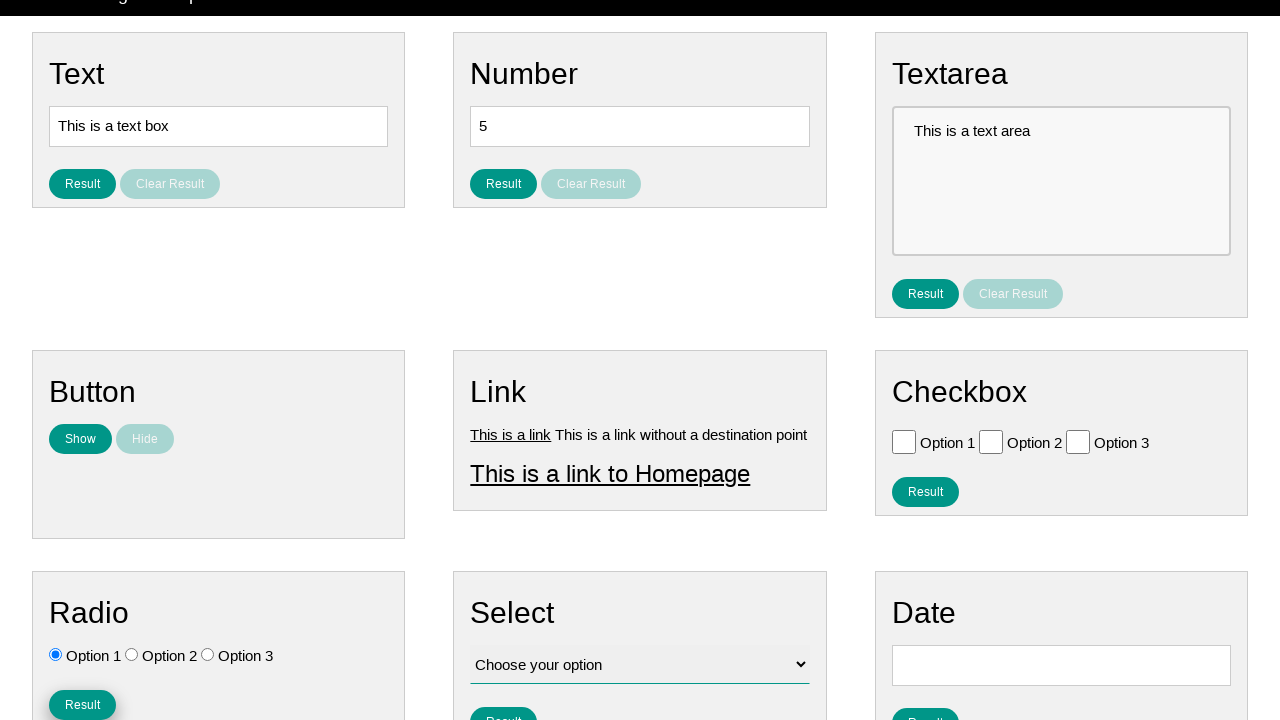